Tests login form validation by entering credentials, clearing both fields, and verifying the "Username is required" error message appears

Starting URL: https://www.saucedemo.com/

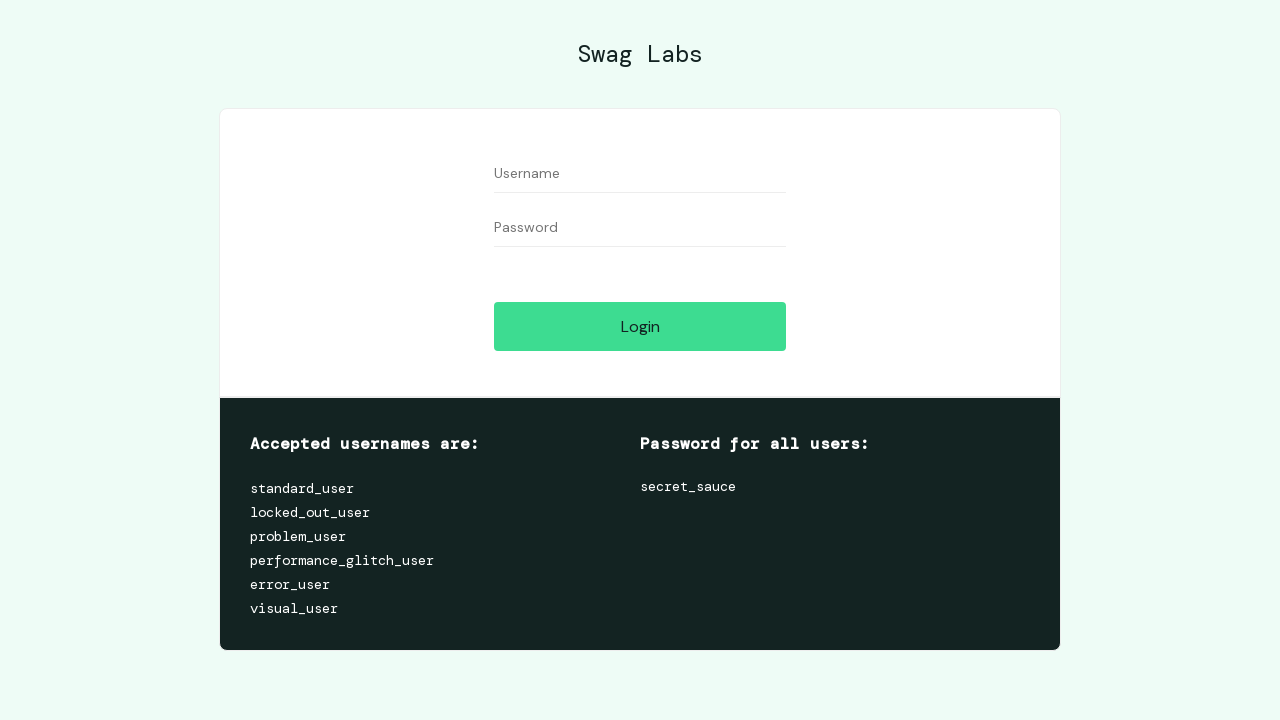

Filled username field with 'testuser' on input[id='user-name']
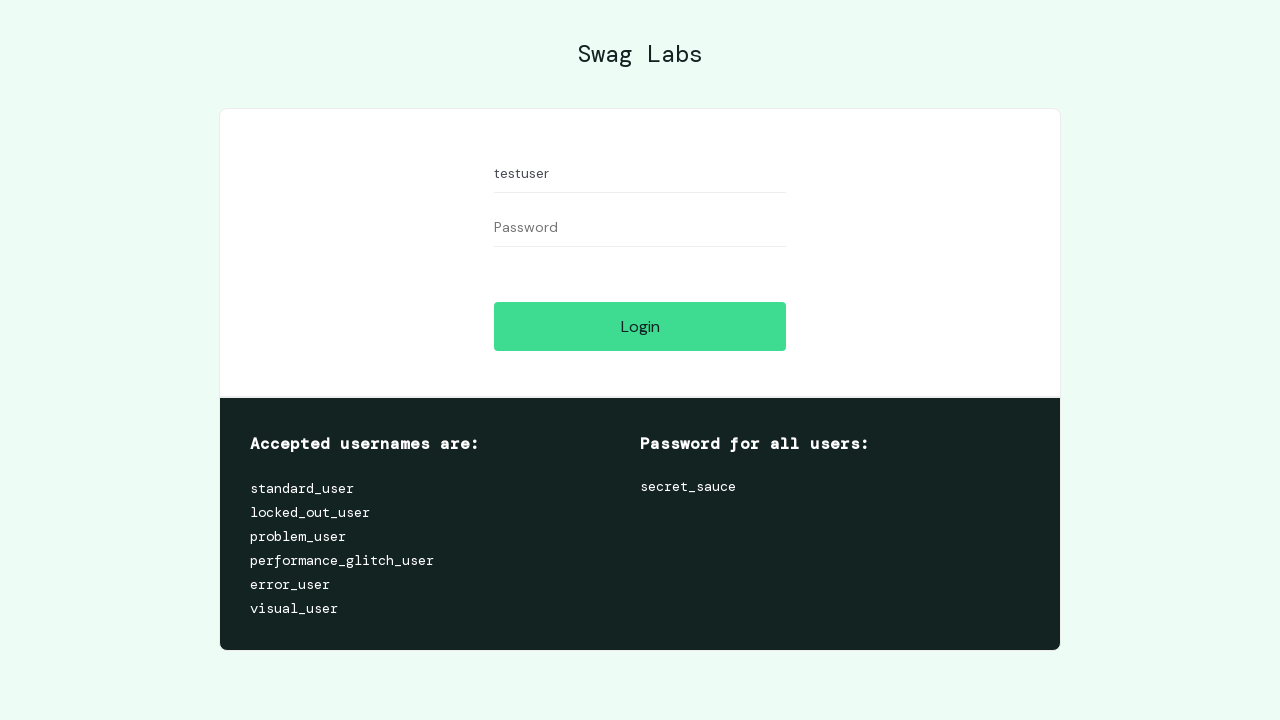

Filled password field with 'testpass123' on input[id='password']
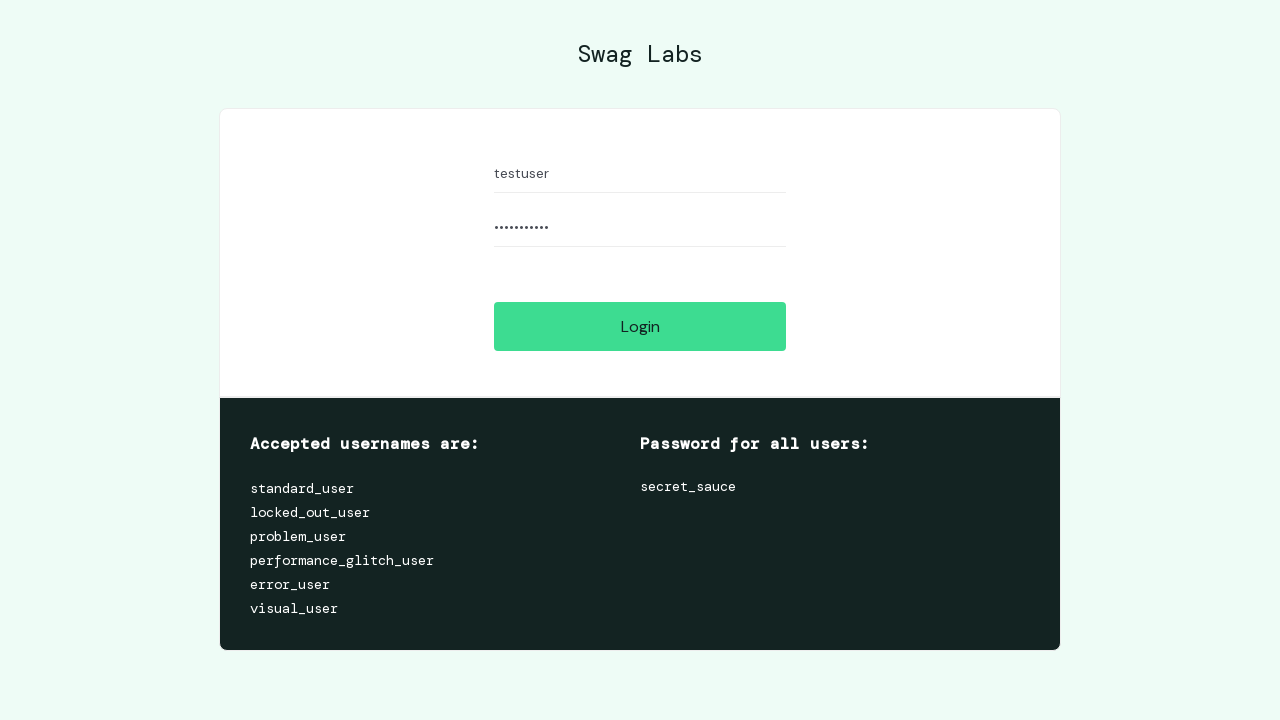

Cleared username field on input[id='user-name']
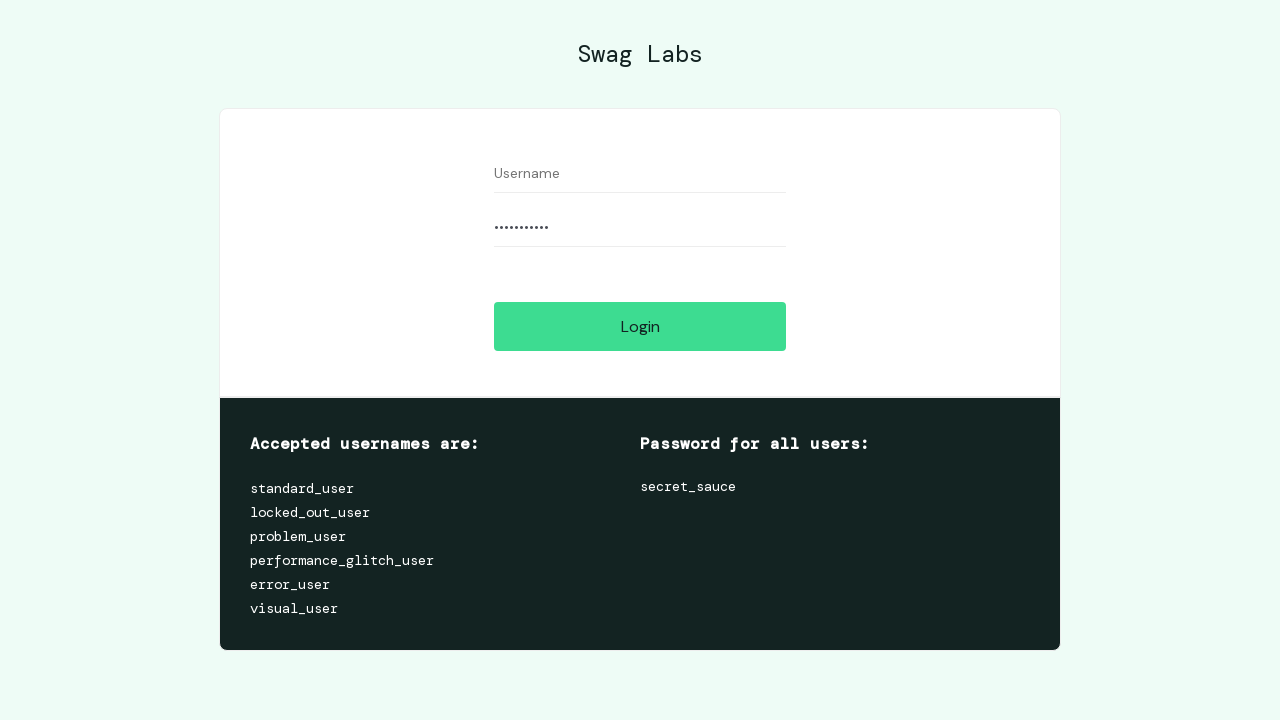

Cleared password field on input[id='password']
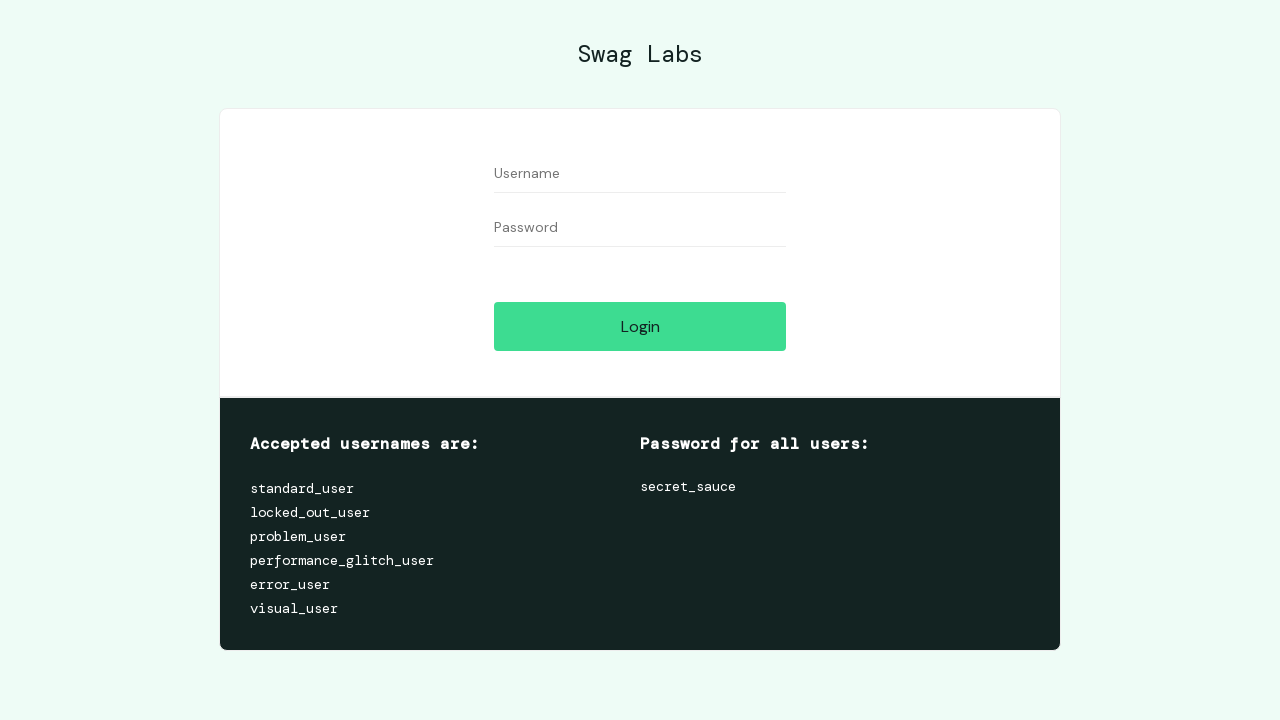

Clicked the Login button at (640, 326) on input[id='login-button']
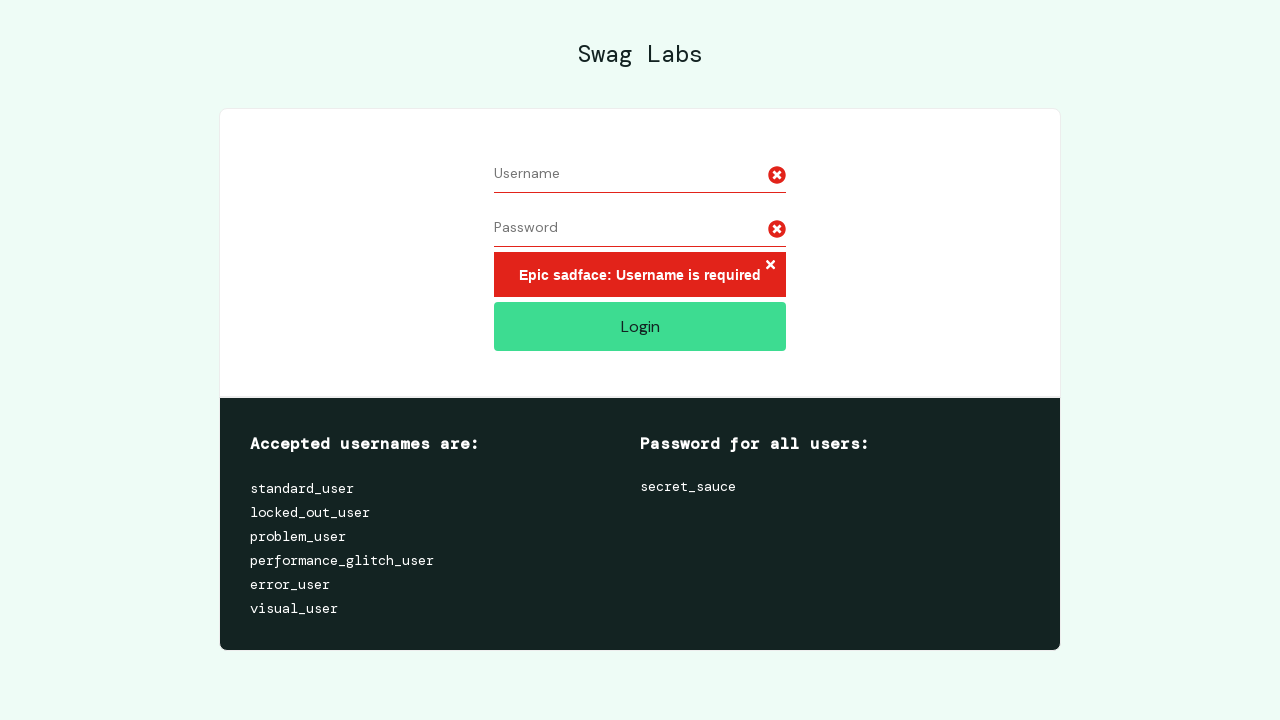

Verified 'Username is required' error message appeared
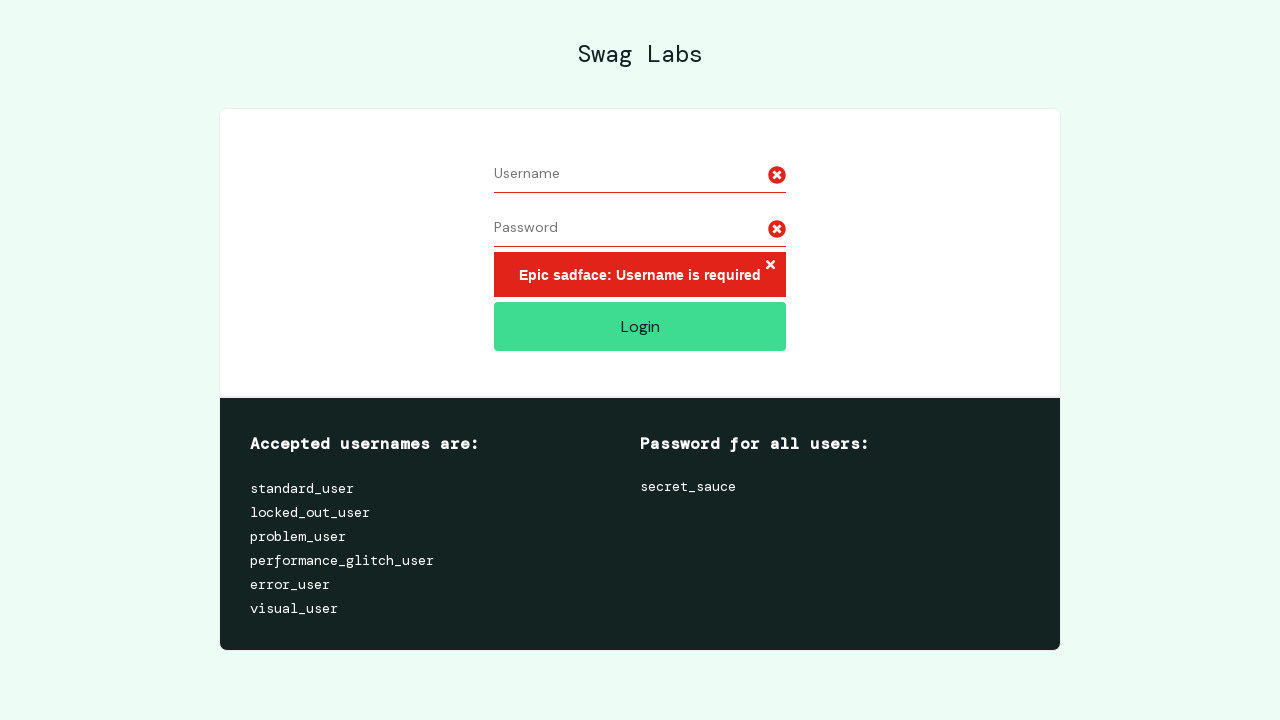

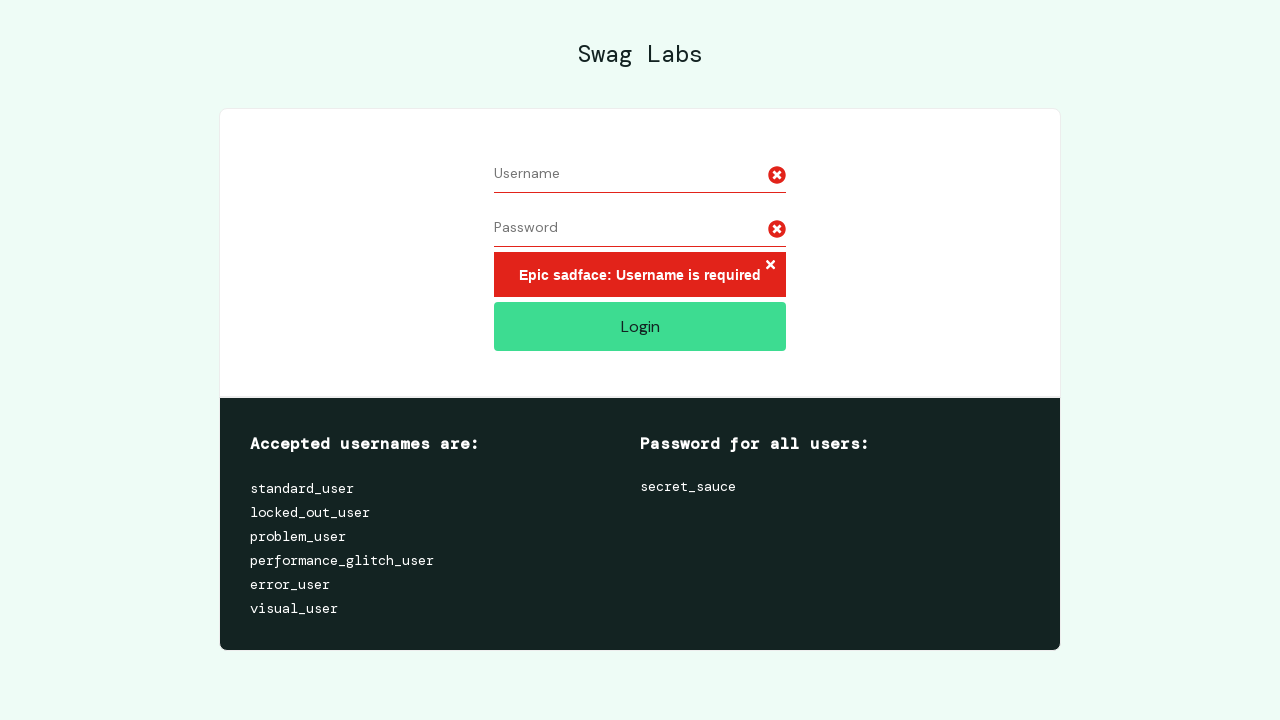